Navigates through multiple Selenium website pages (main page, downloads, and support) to verify they load correctly. Note: Original URLs pointed to seleniumhq.org which now redirects to selenium.dev.

Starting URL: https://www.selenium.dev/

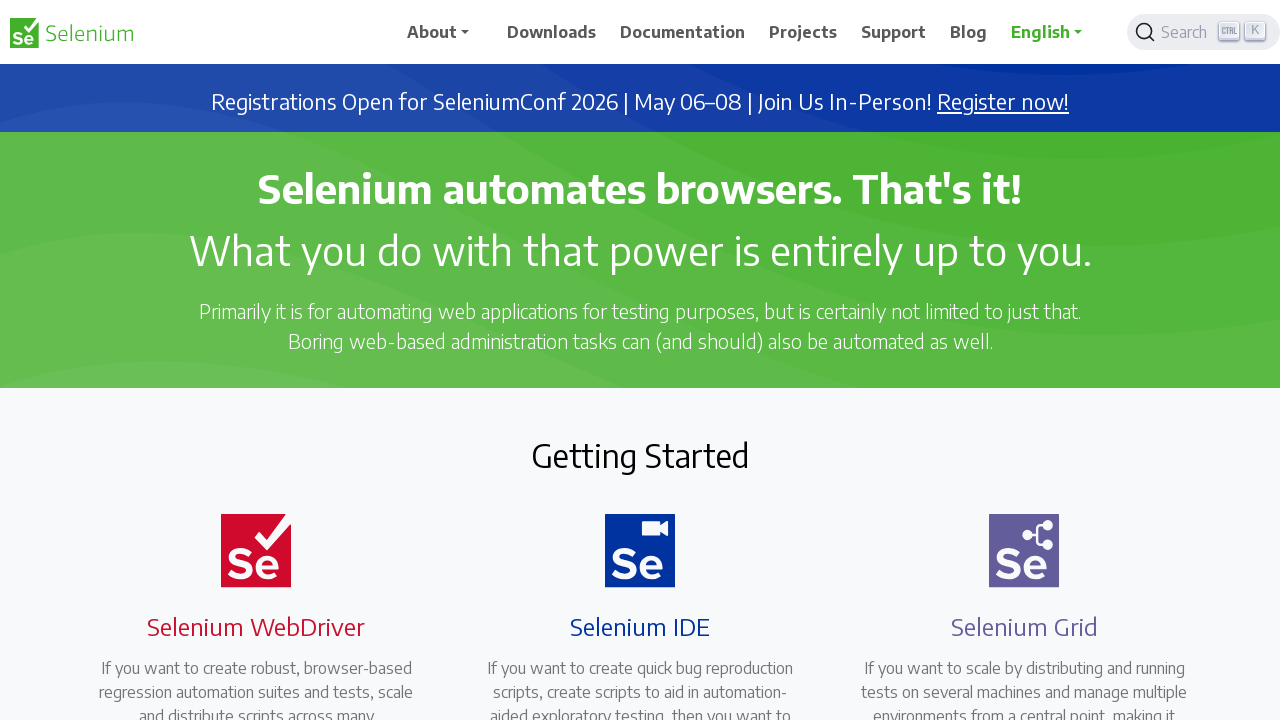

Verified main Selenium page loaded (domcontentloaded)
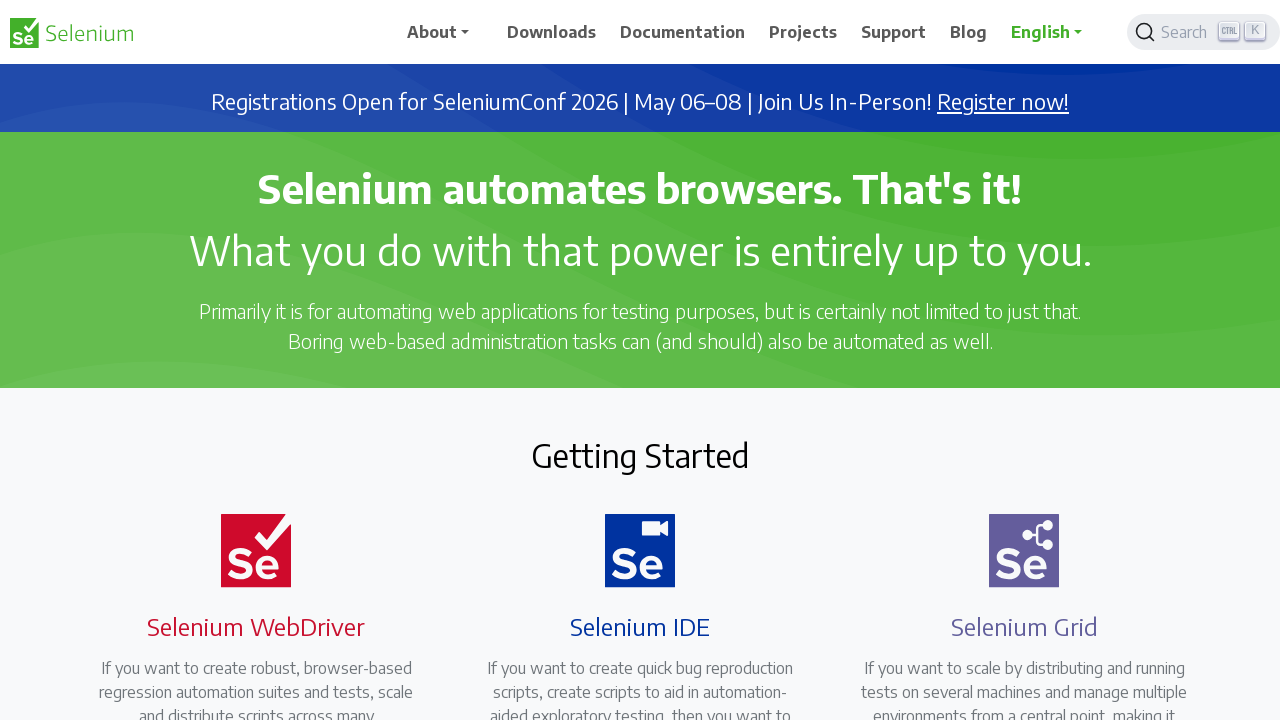

Navigated to Selenium downloads page
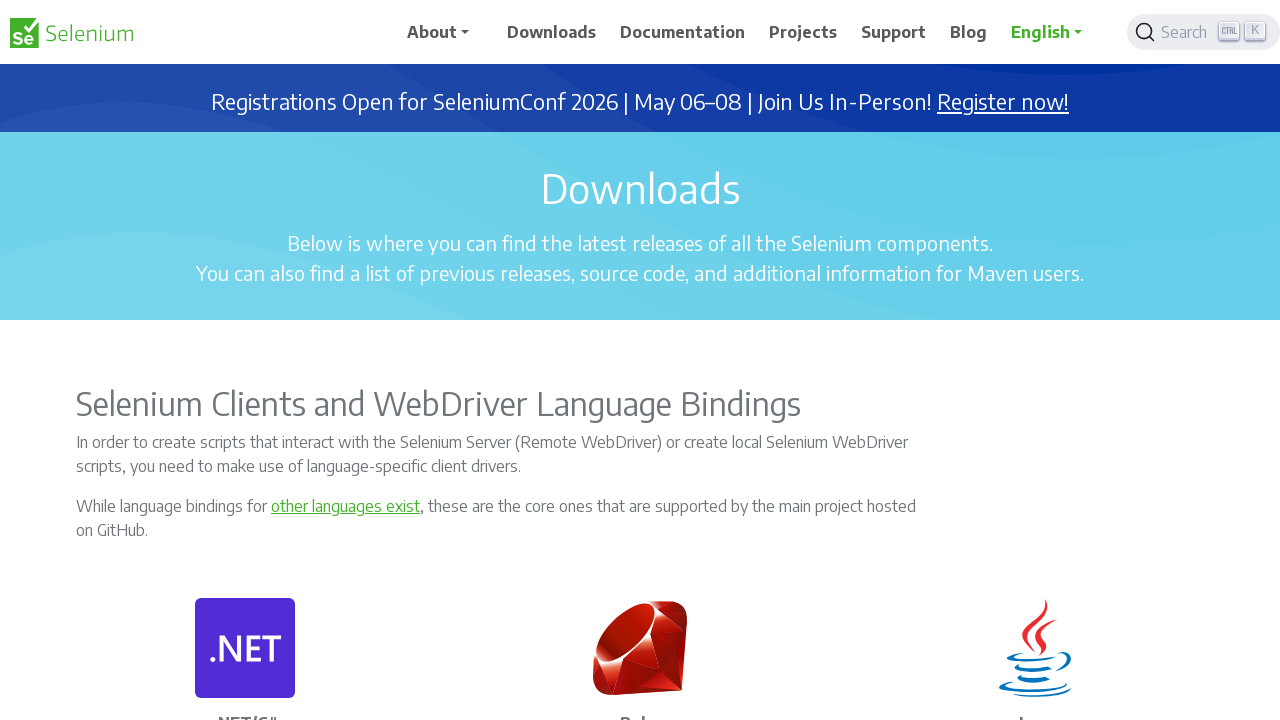

Downloads page loaded (domcontentloaded)
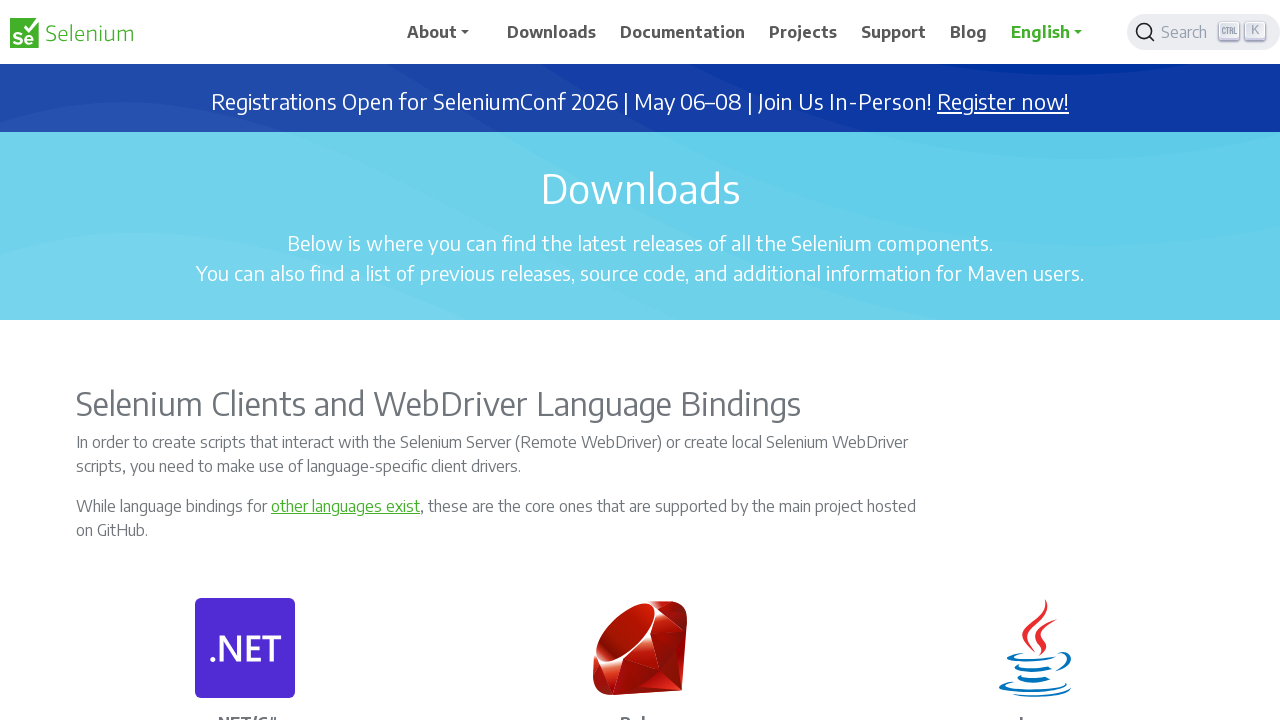

Navigated to Selenium support page
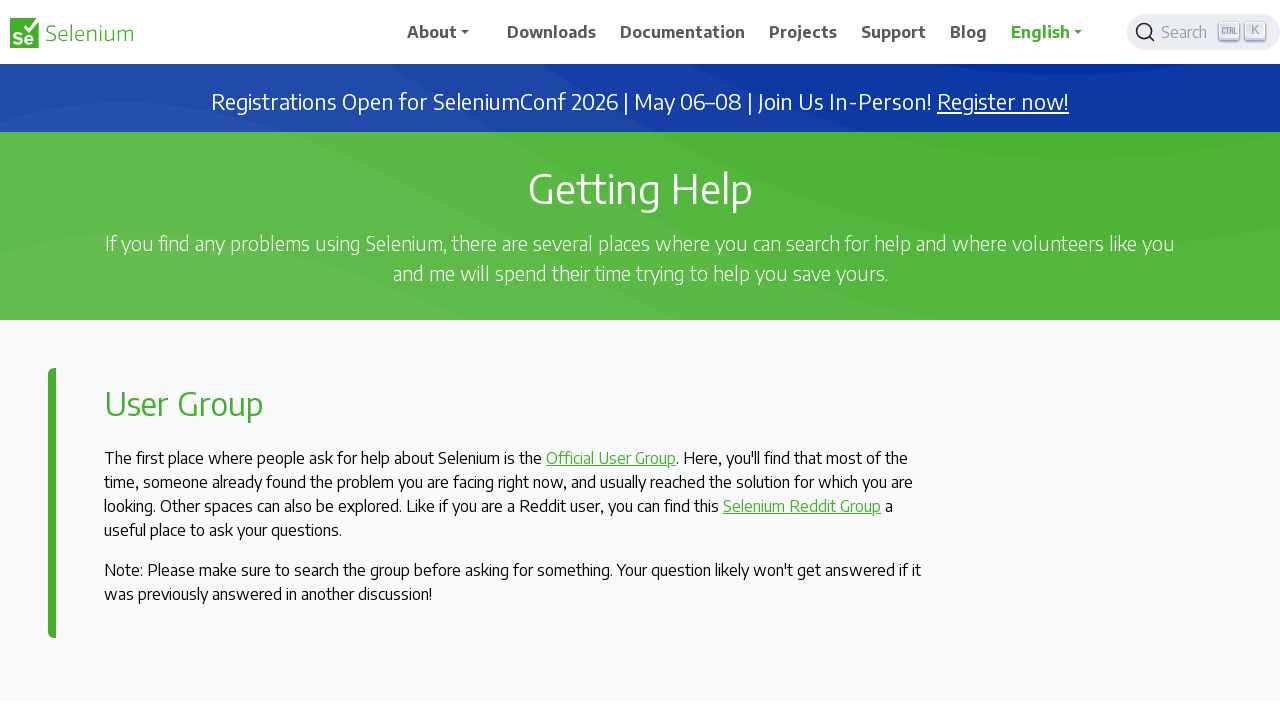

Support page loaded (domcontentloaded)
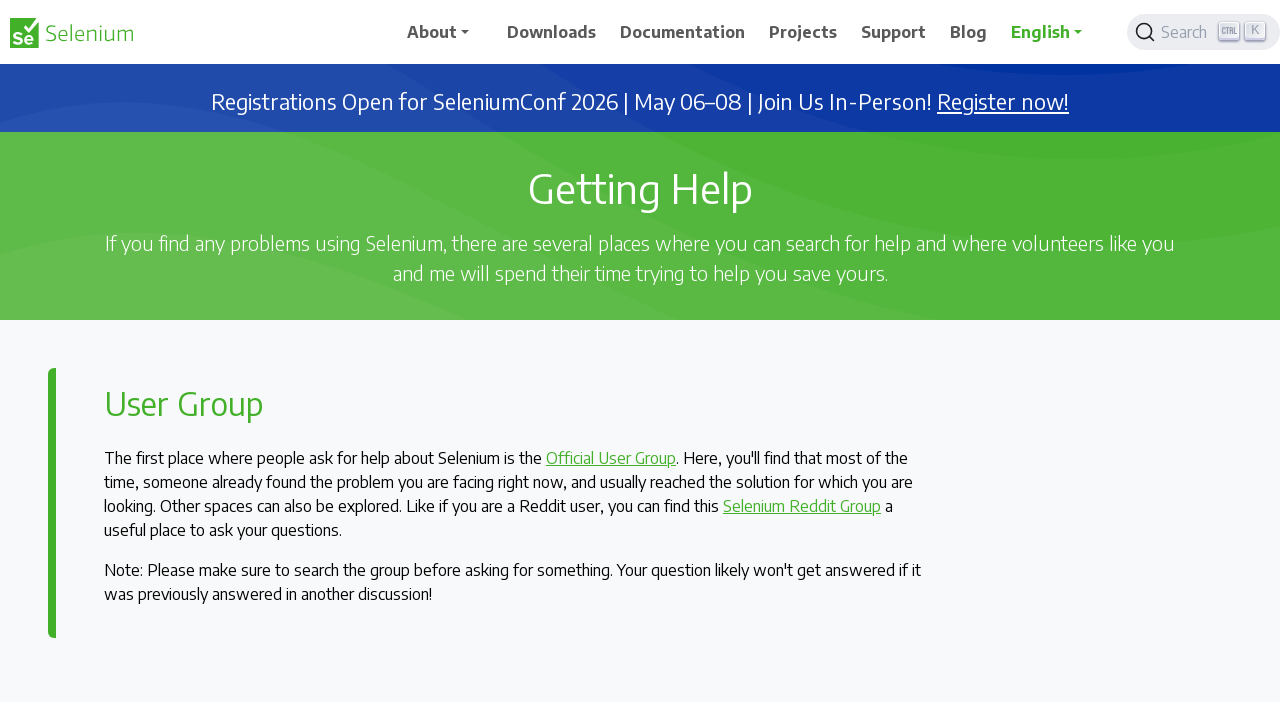

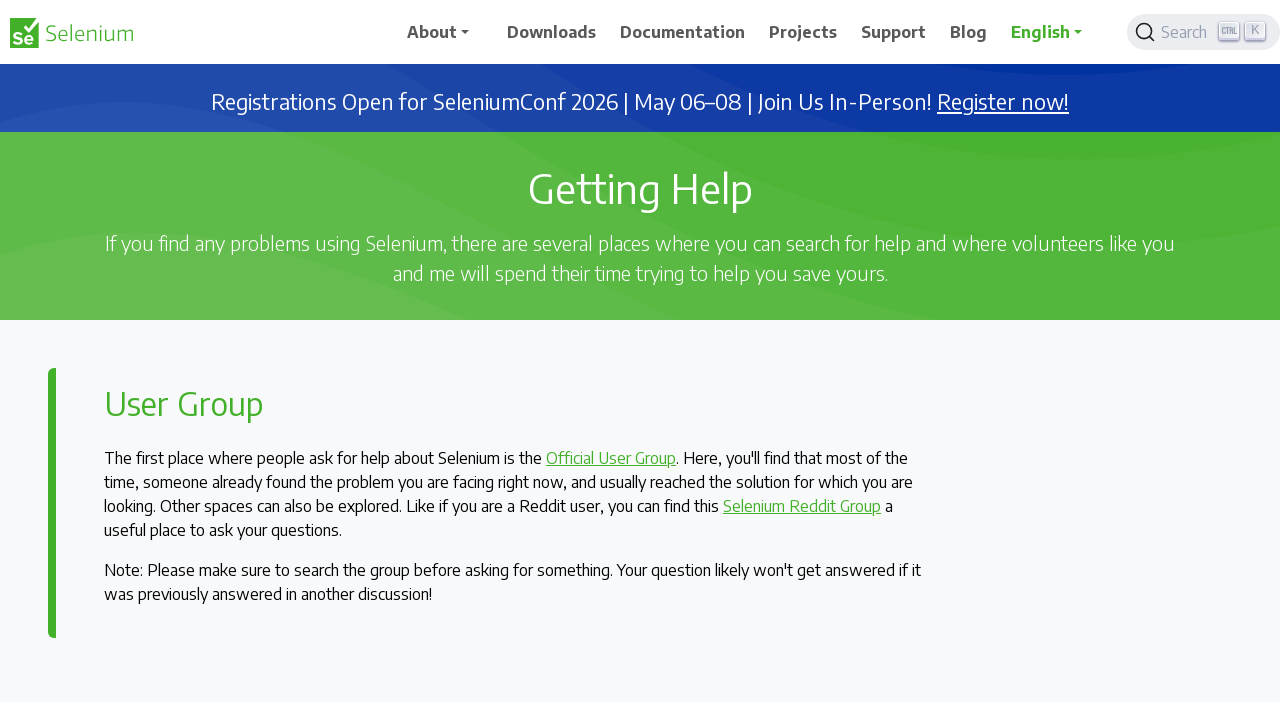